Tests that todo data persists after page reload

Starting URL: https://demo.playwright.dev/todomvc

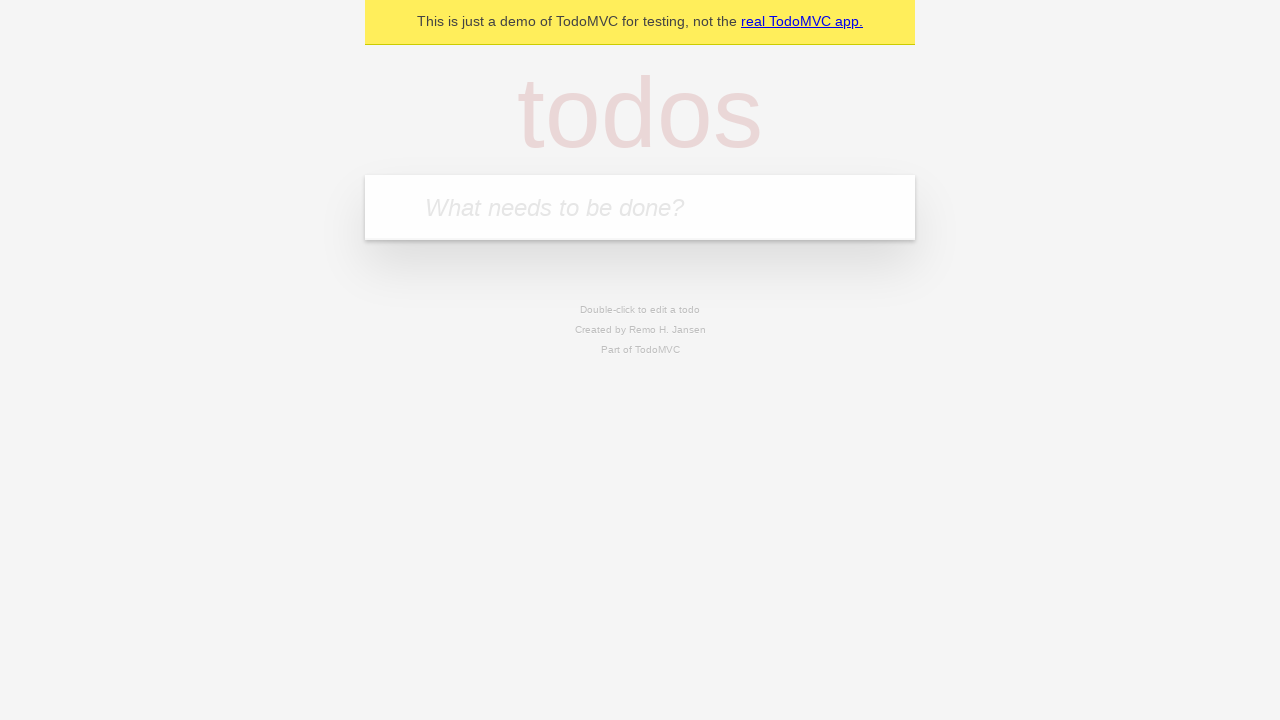

Filled todo input with 'buy some cheese' on internal:attr=[placeholder="What needs to be done?"i]
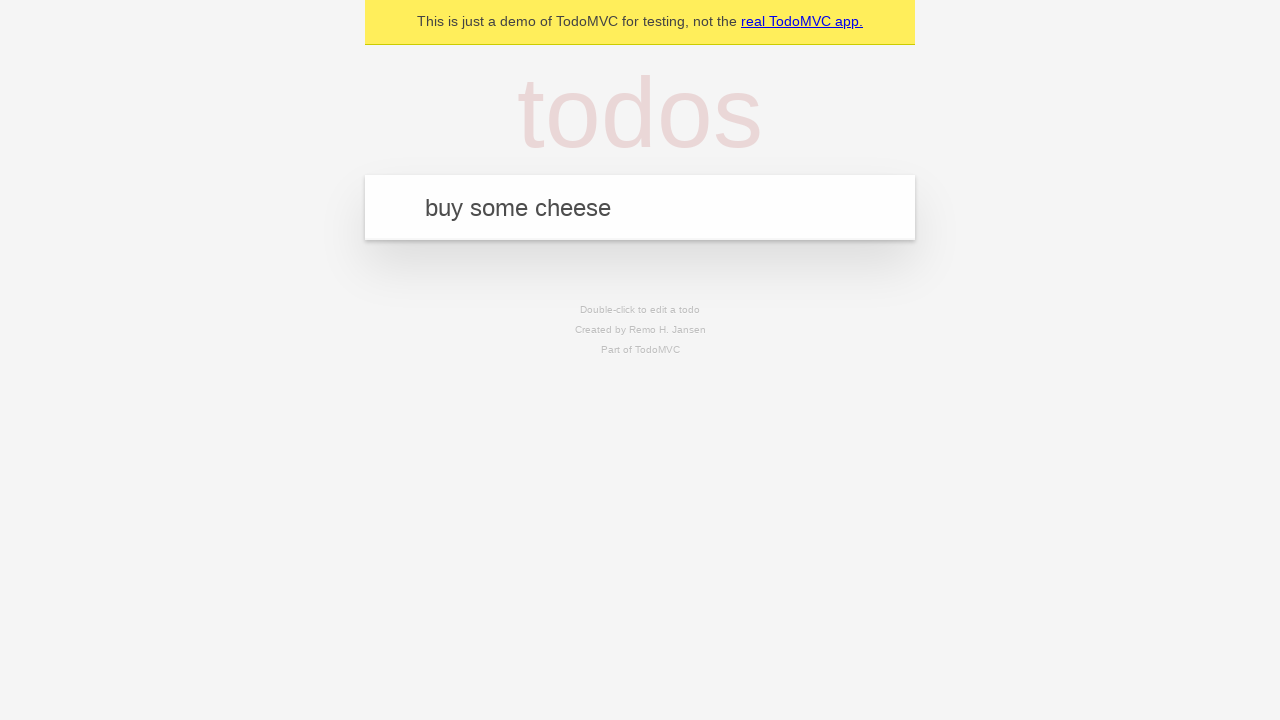

Pressed Enter to create first todo item on internal:attr=[placeholder="What needs to be done?"i]
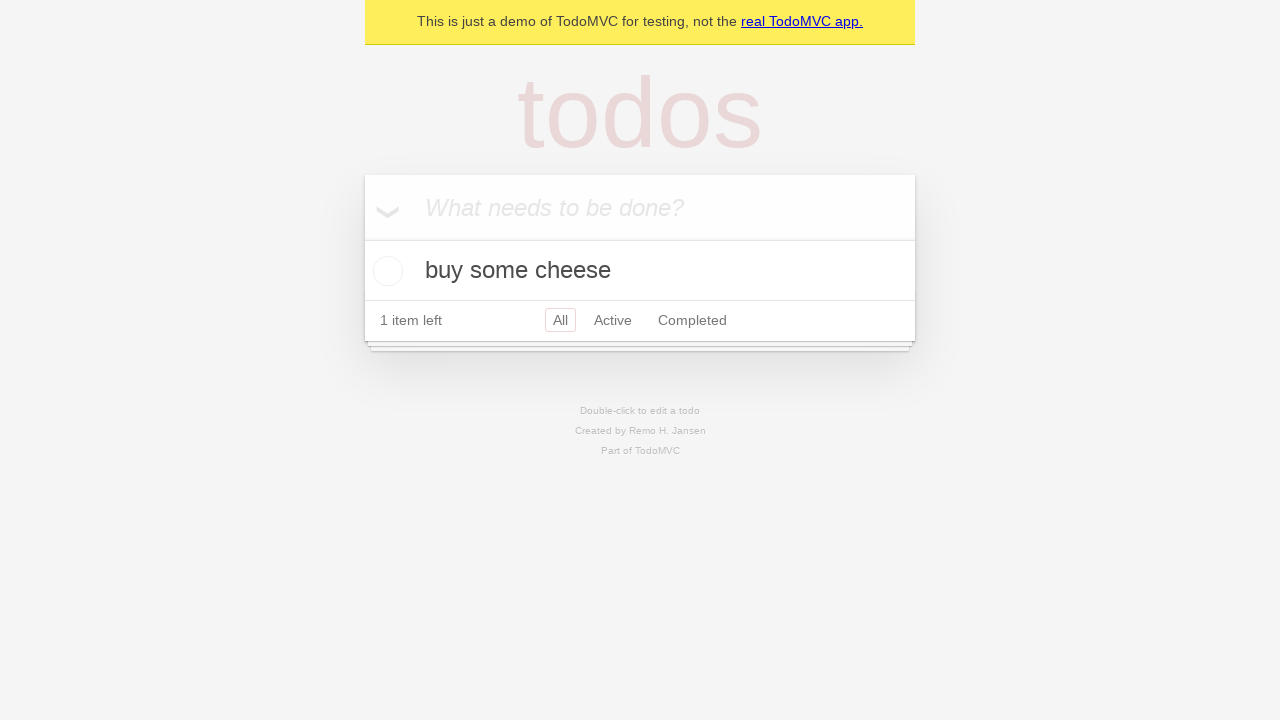

Filled todo input with 'feed the cat' on internal:attr=[placeholder="What needs to be done?"i]
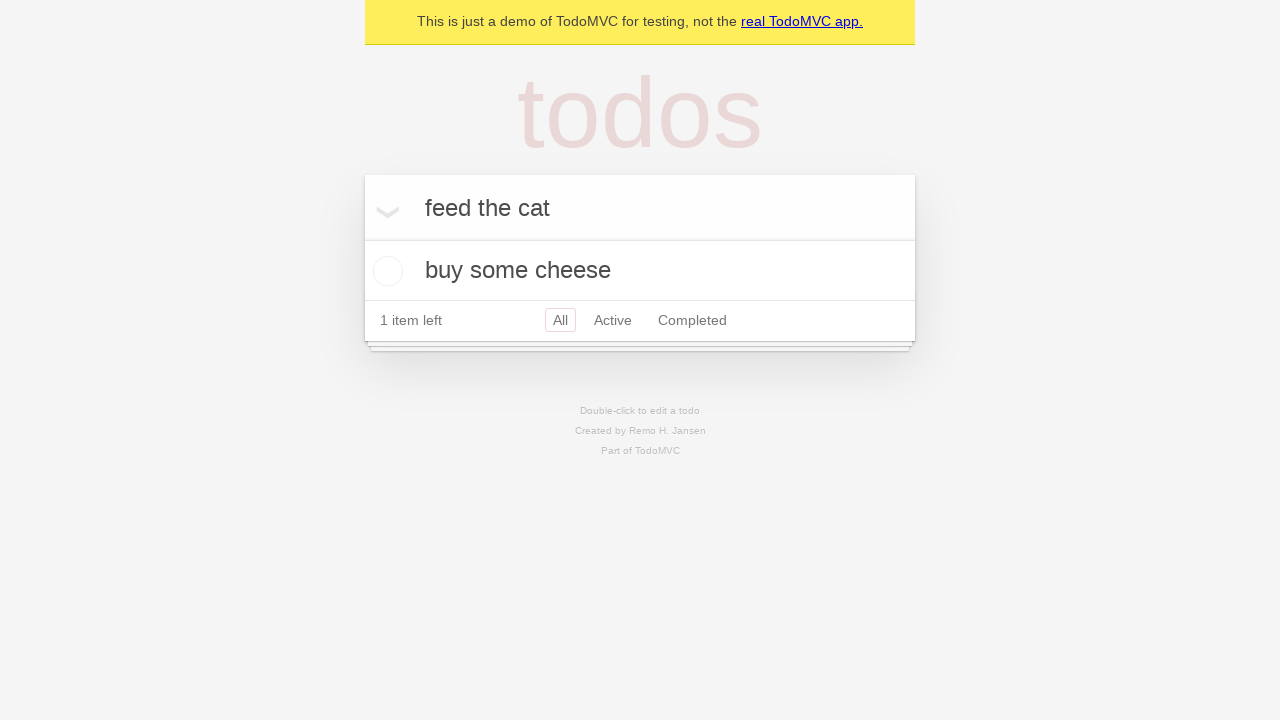

Pressed Enter to create second todo item on internal:attr=[placeholder="What needs to be done?"i]
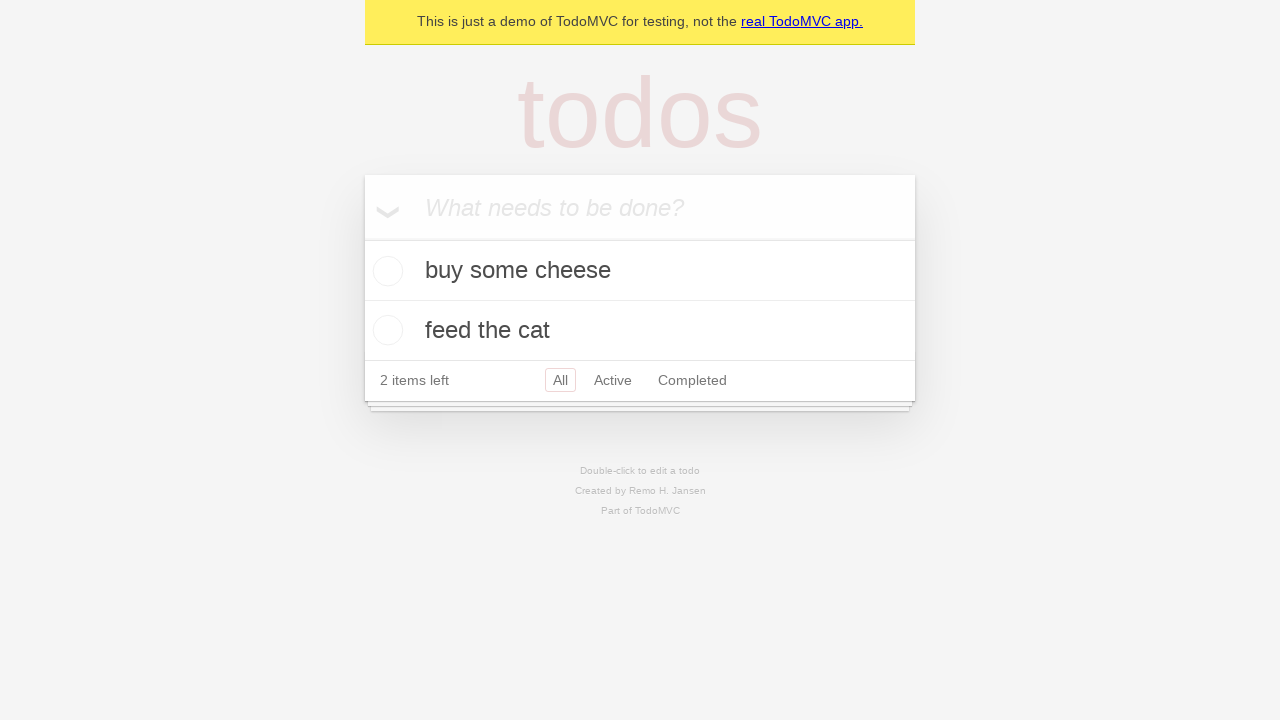

Checked the first todo item at (385, 271) on internal:testid=[data-testid="todo-item"s] >> nth=0 >> internal:role=checkbox
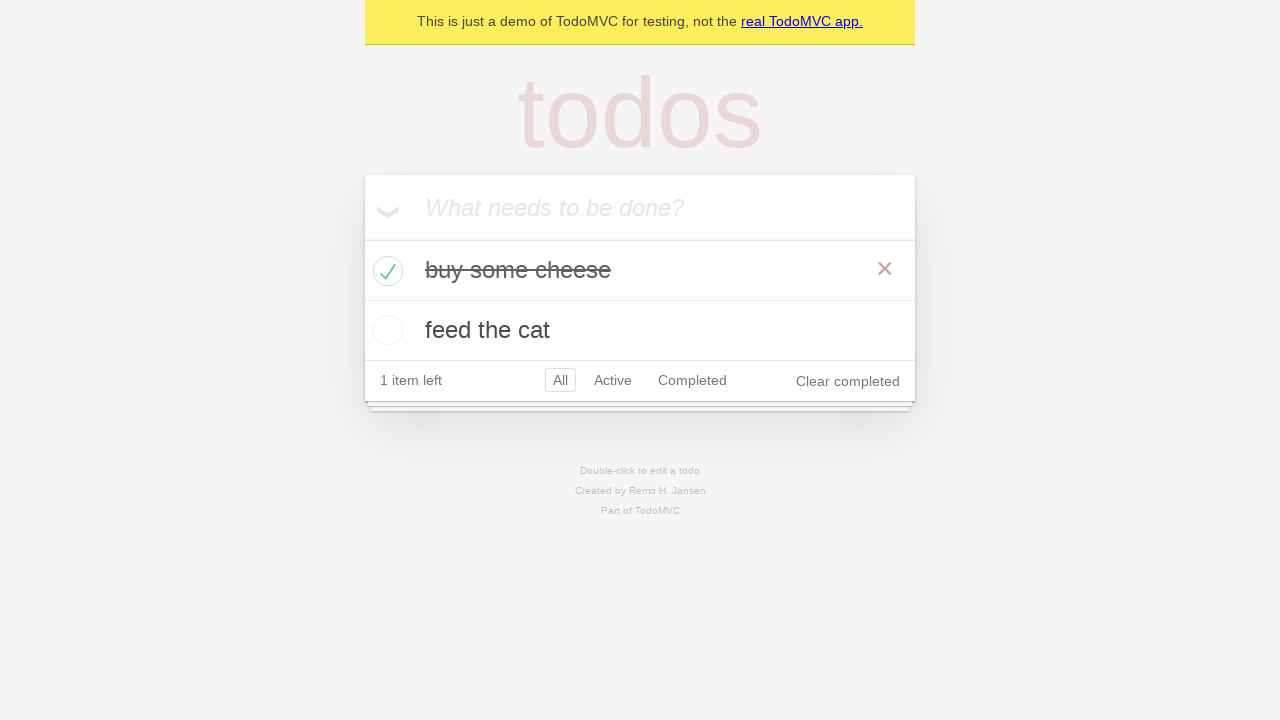

Reloaded the page
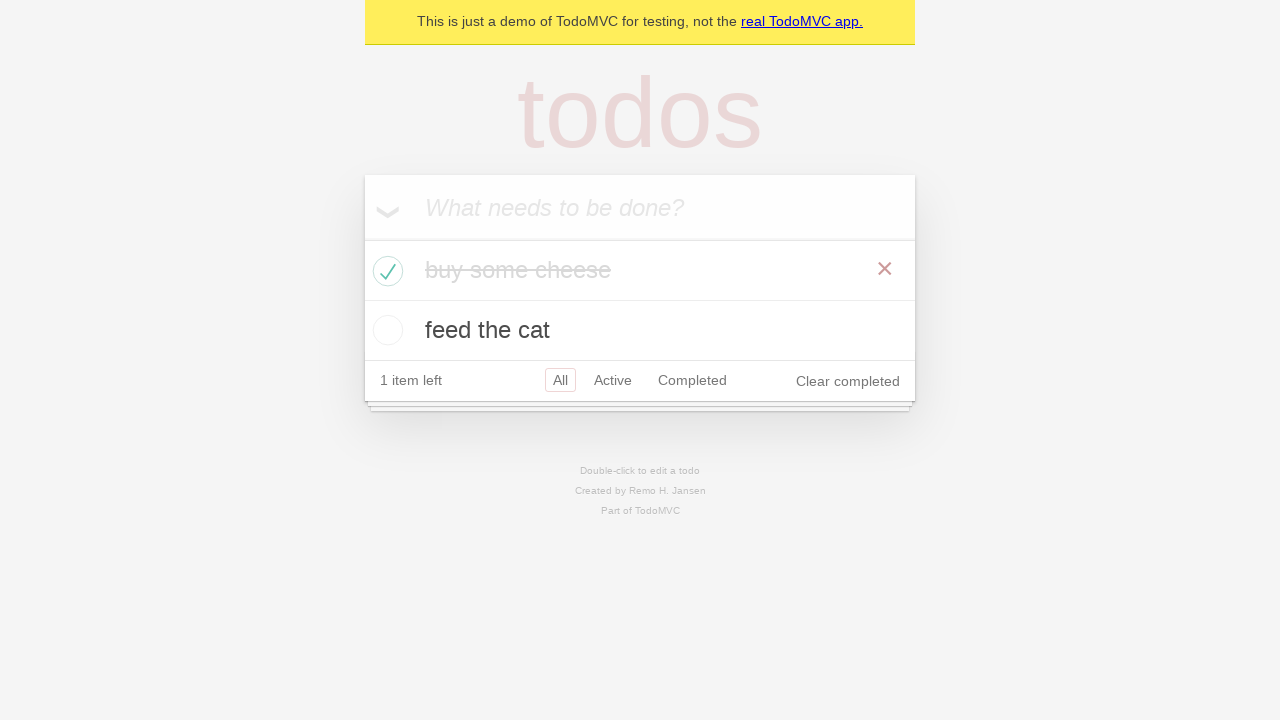

Todo items are visible again after reload
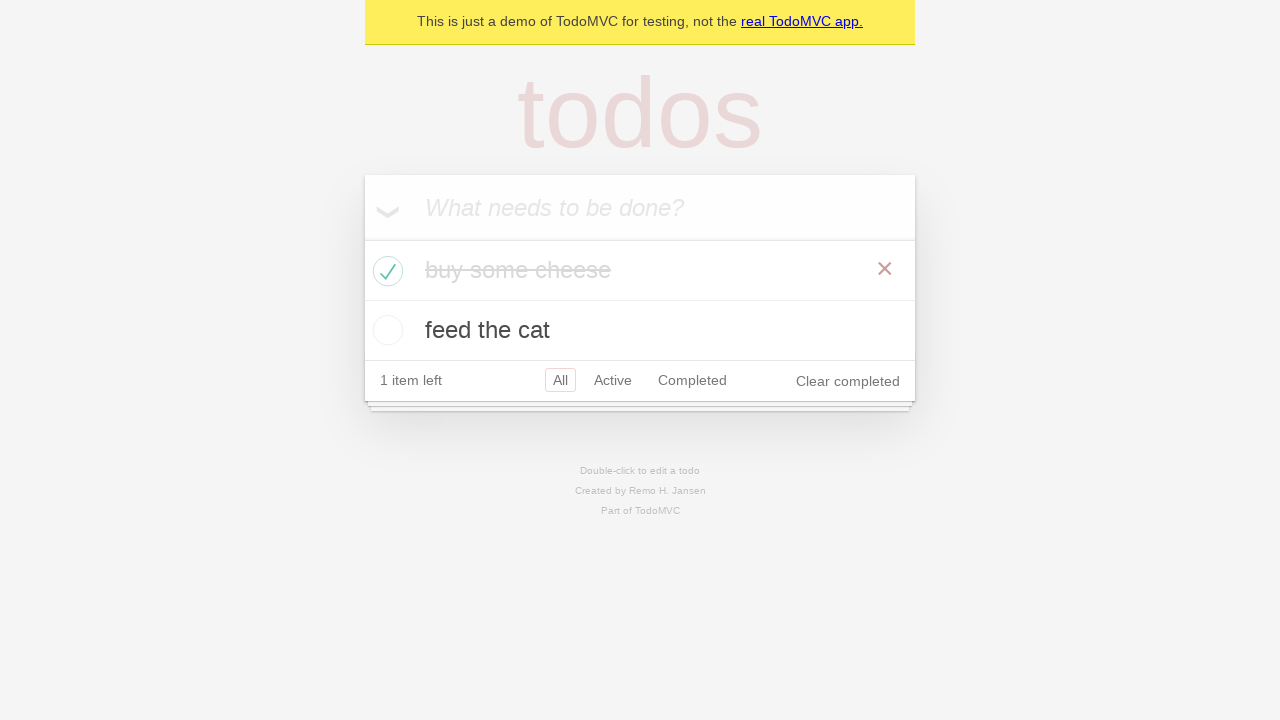

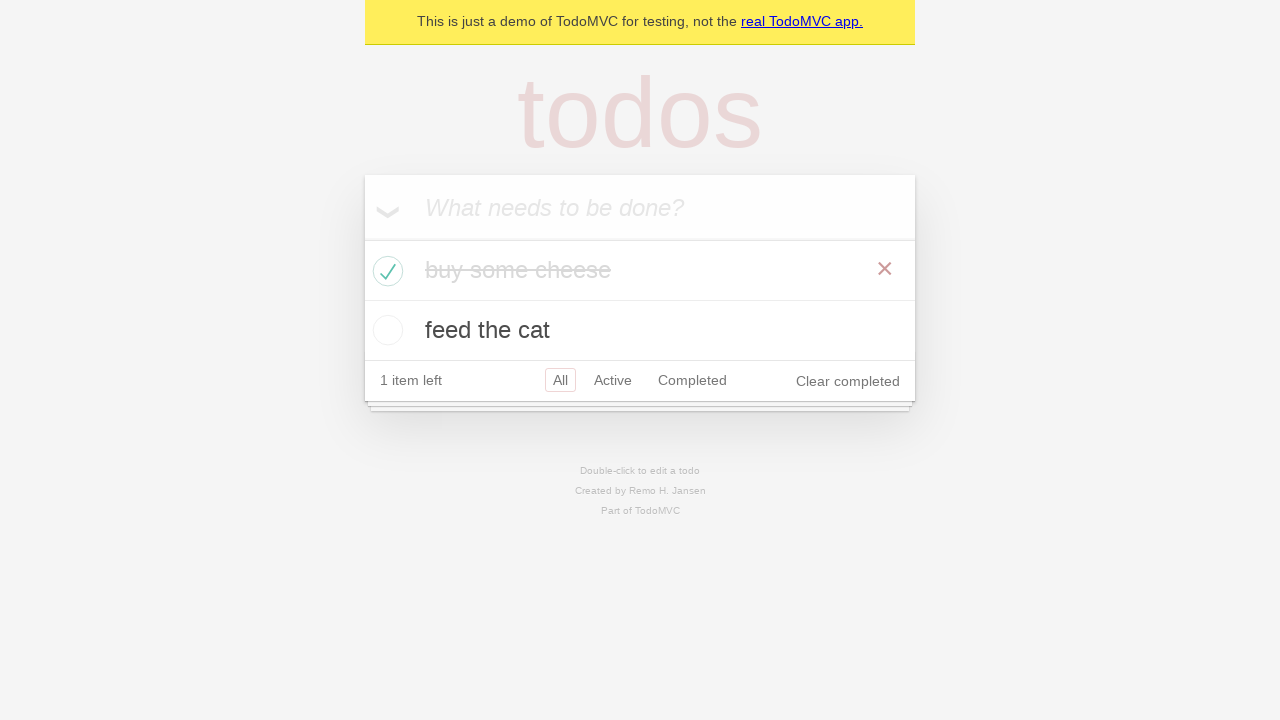